Navigates to the HobbyKing batteries product listing page and waits for the page to load

Starting URL: https://hobbyking.com/en_us/batteries-chargers/batteries.html

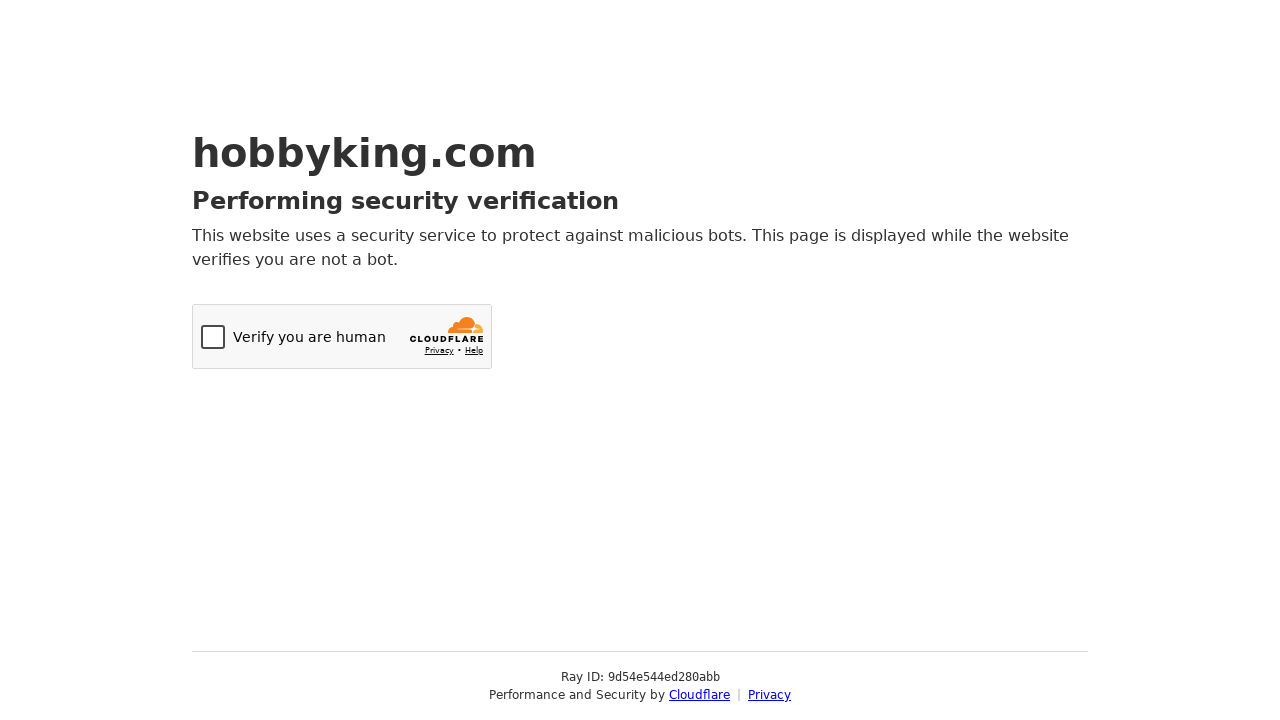

Navigated to HobbyKing batteries product listing page
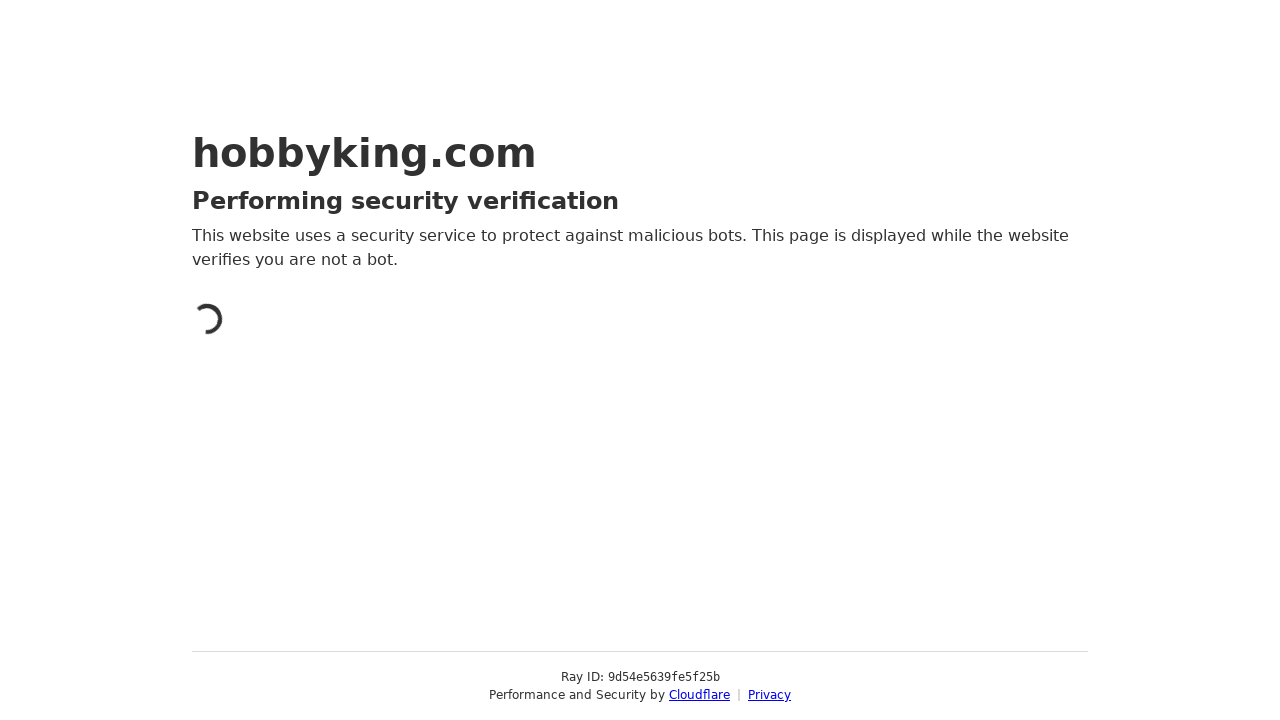

Page DOM content loaded
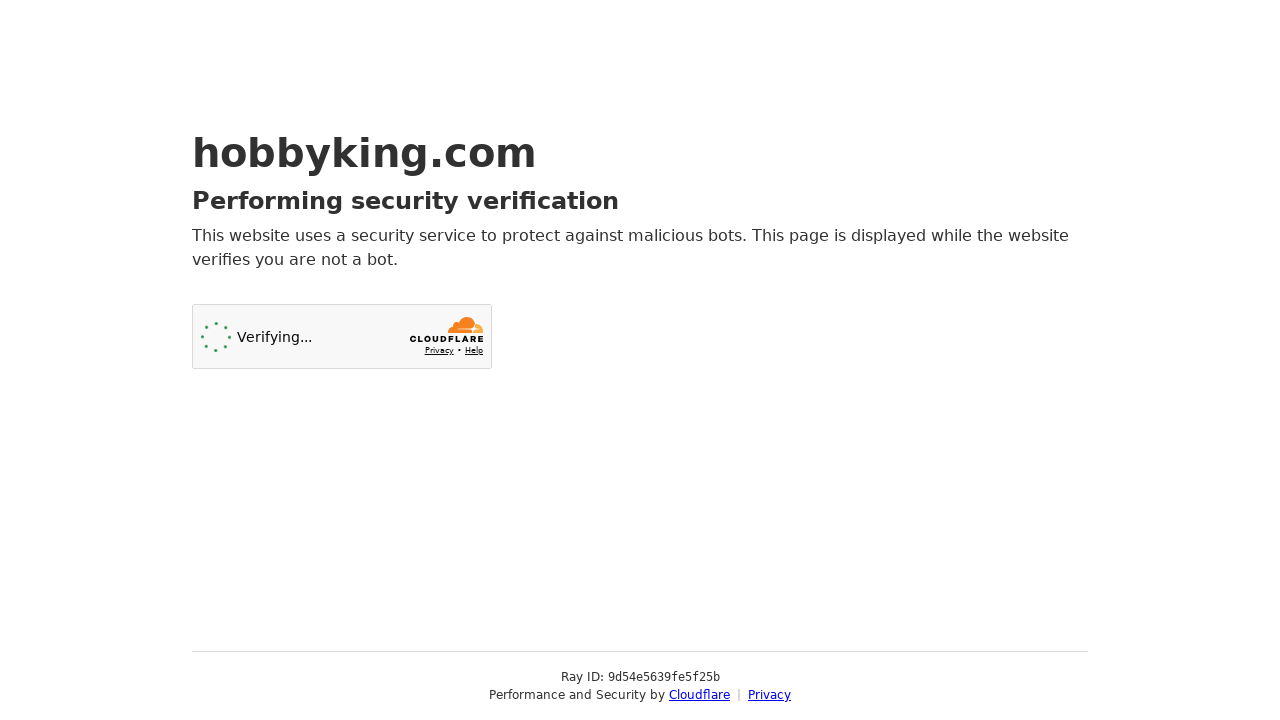

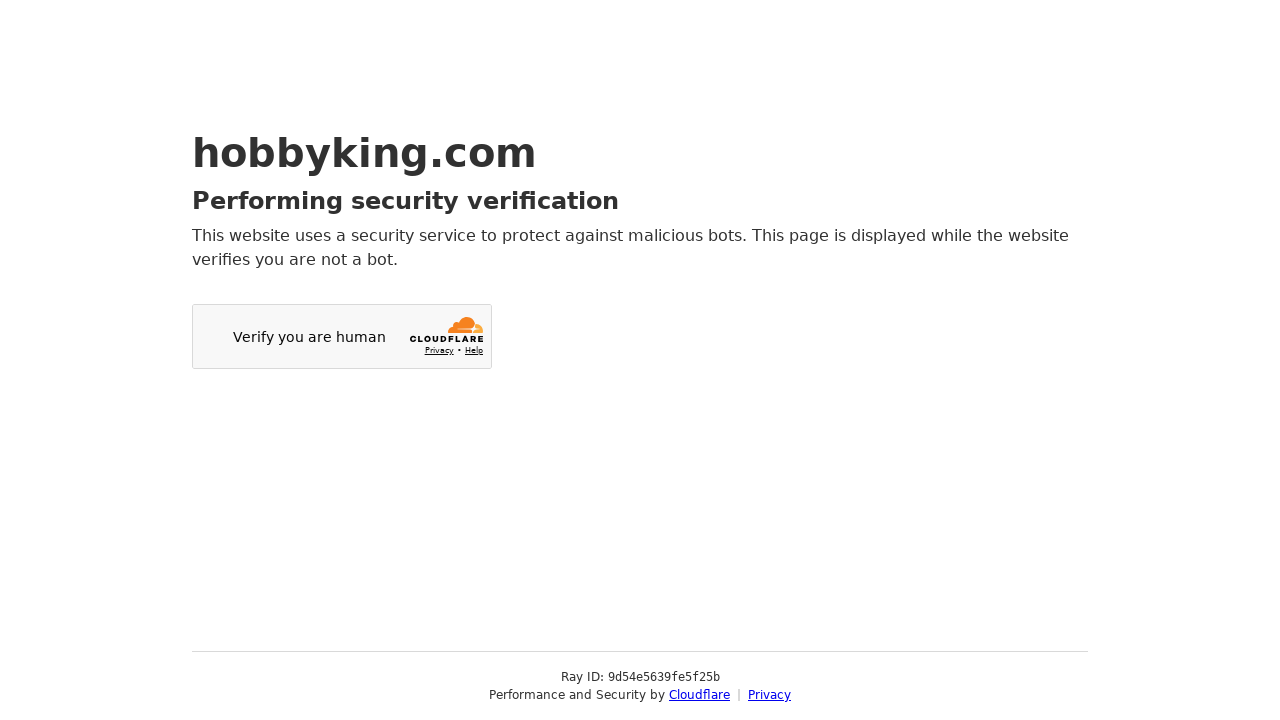